Tests double-click functionality on W3Schools example page by clearing a field, entering text, and double-clicking a button to copy the value

Starting URL: https://www.w3schools.com/tags/tryit.asp?filename=tryhtml5_ev_ondblclick3

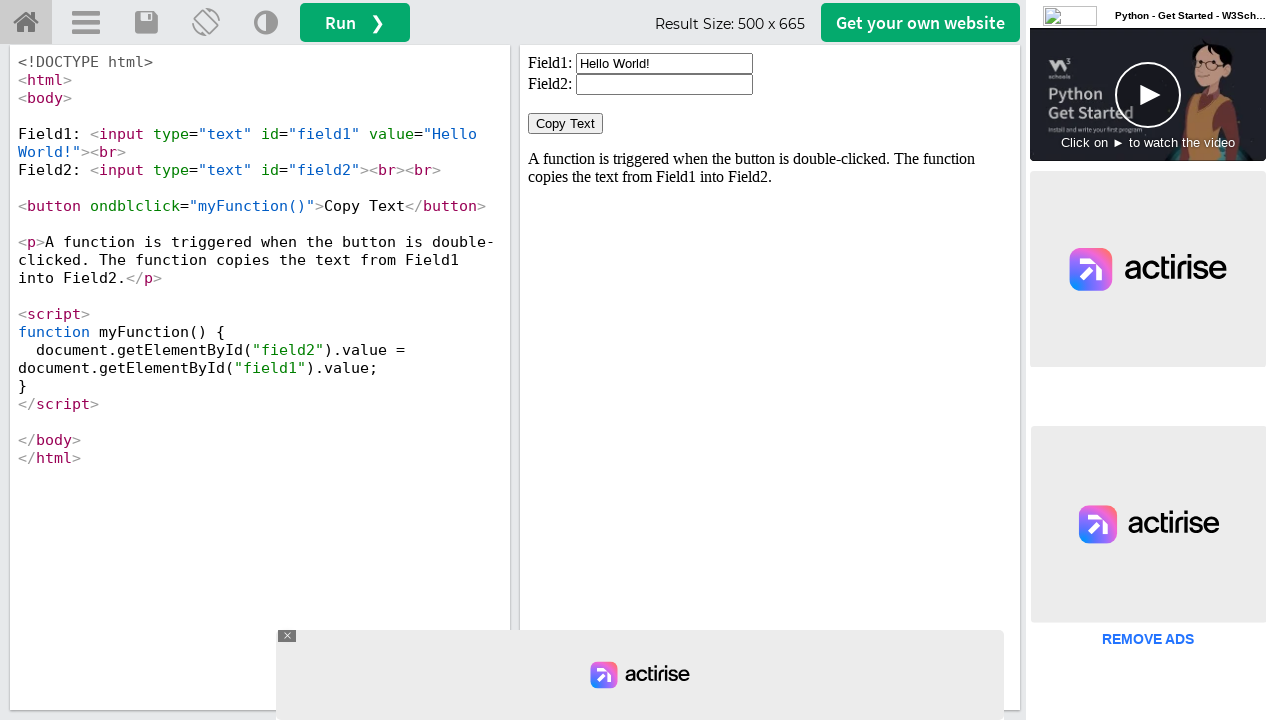

Located iframe containing the example
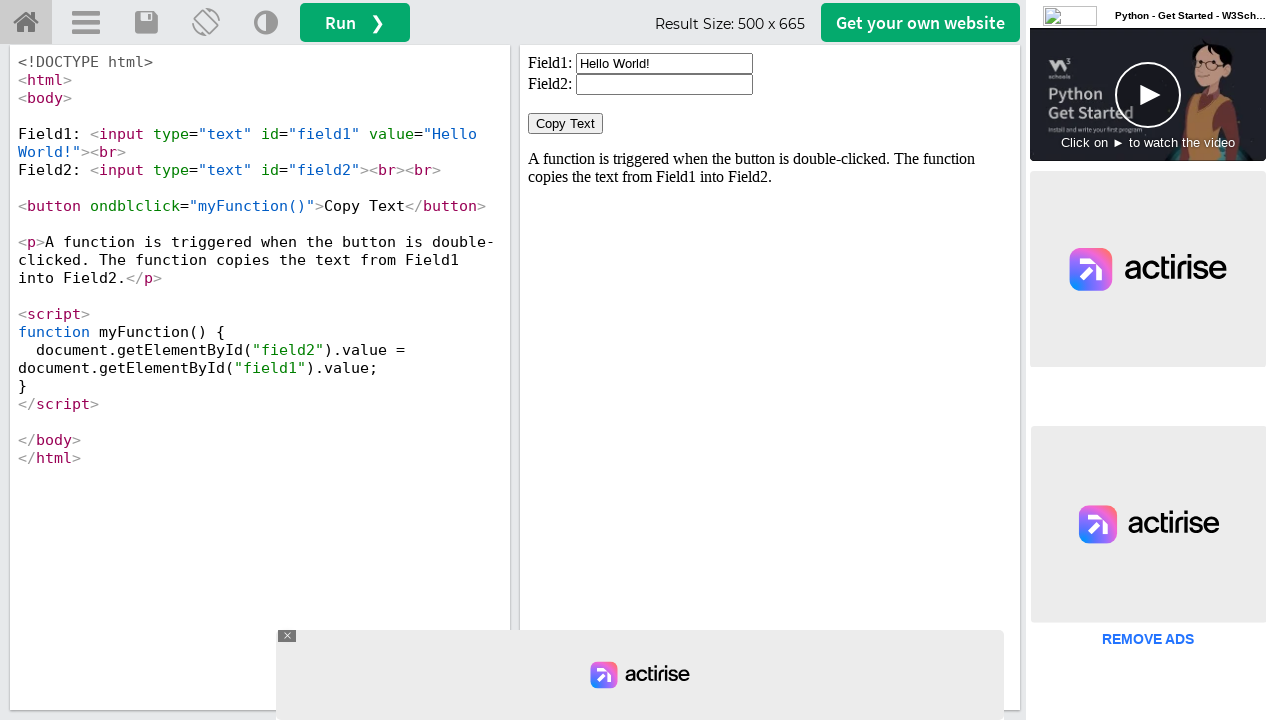

Cleared the first input field on iframe#iframeResult >> internal:control=enter-frame >> #field1
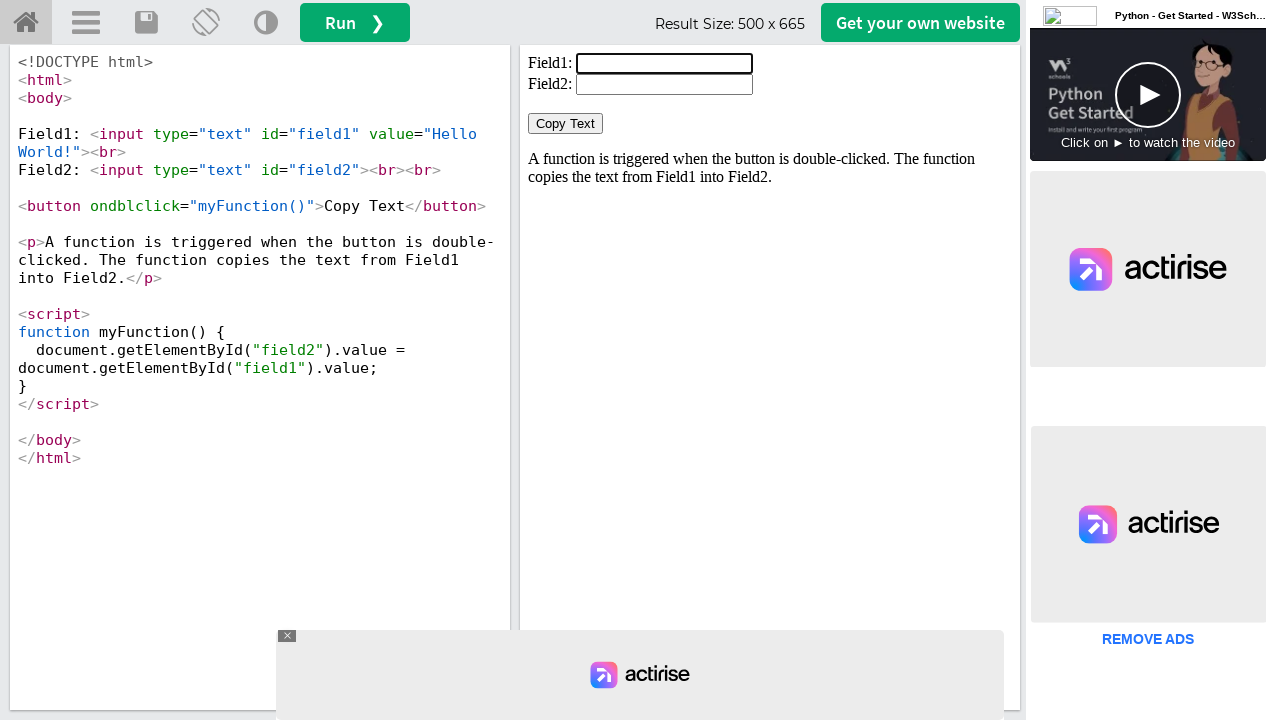

Filled first field with 'Welcome Gor' on iframe#iframeResult >> internal:control=enter-frame >> #field1
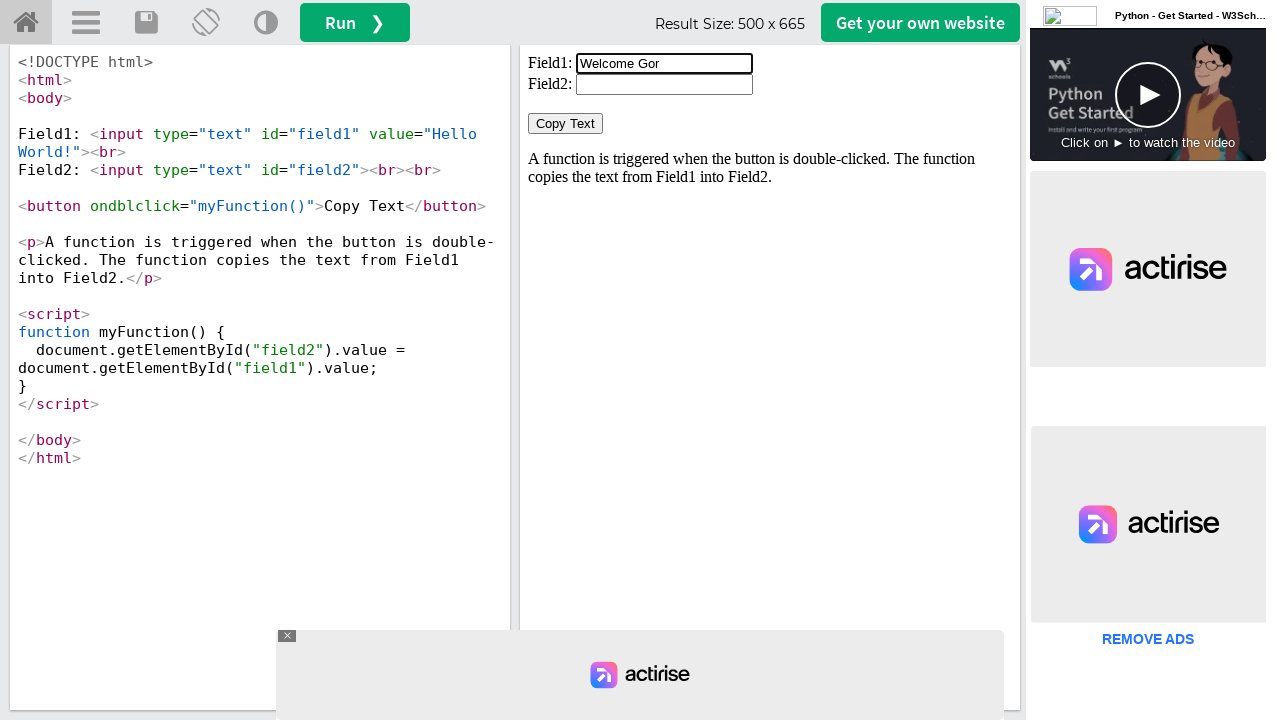

Double-clicked the button to copy value from field1 to field2 at (566, 124) on iframe#iframeResult >> internal:control=enter-frame >> xpath=/html/body/button
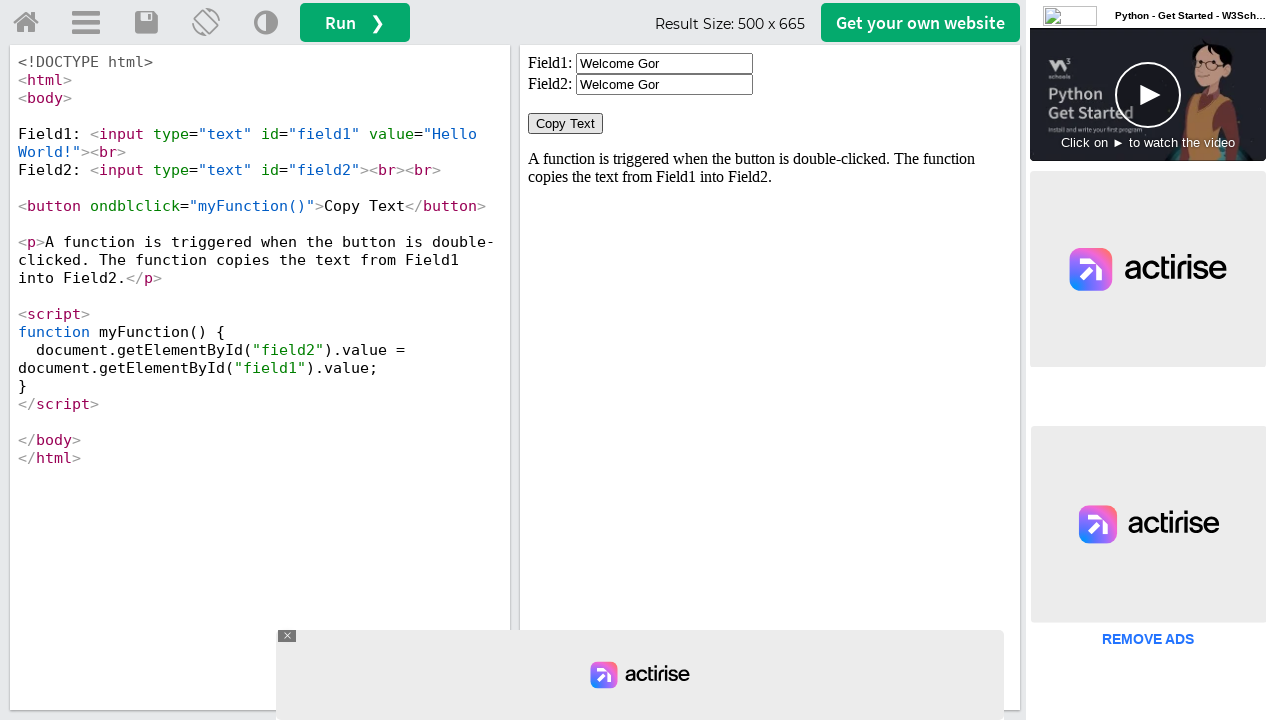

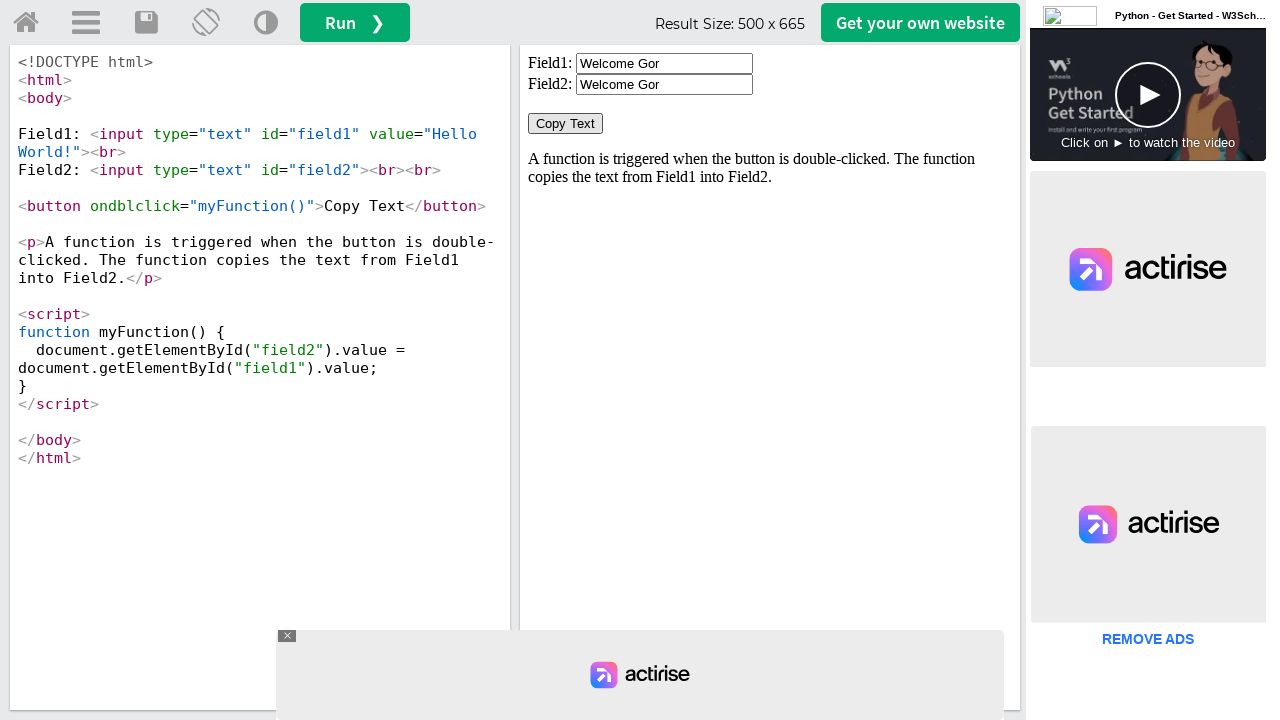